Tests iframe handling by navigating to a frames demo page, clicking on the single iframe tab, switching to the iframe context, entering text in an input field, and switching back to the default content.

Starting URL: https://demo.automationtesting.in/Frames.html

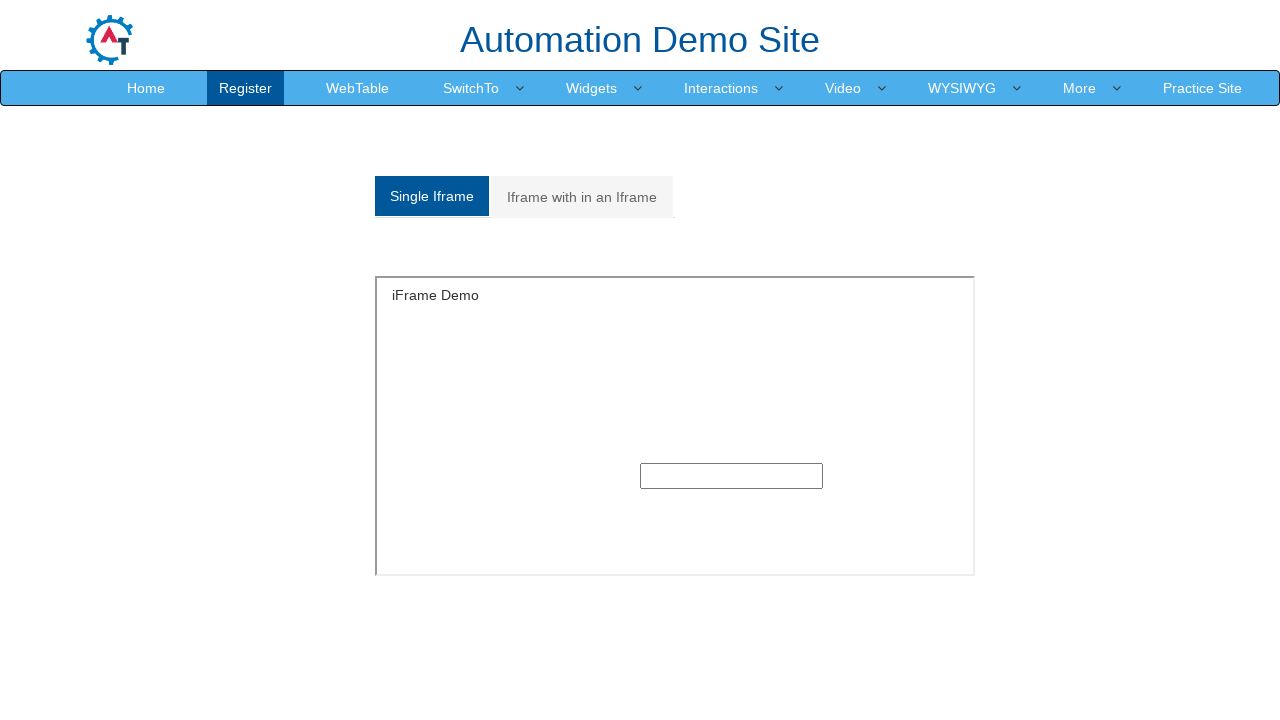

Clicked on 'Single Iframe' tab at (432, 196) on xpath=//a[text()='Single Iframe ']
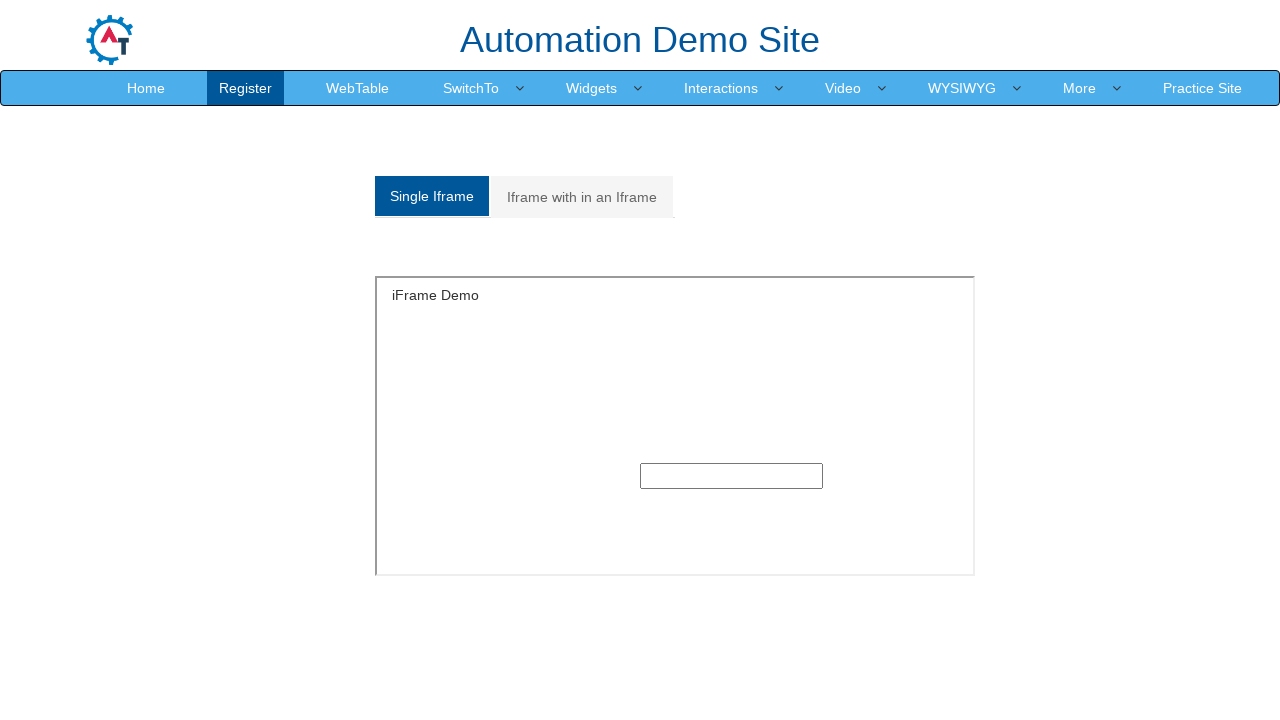

Waited for iframe with id 'singleframe' to load
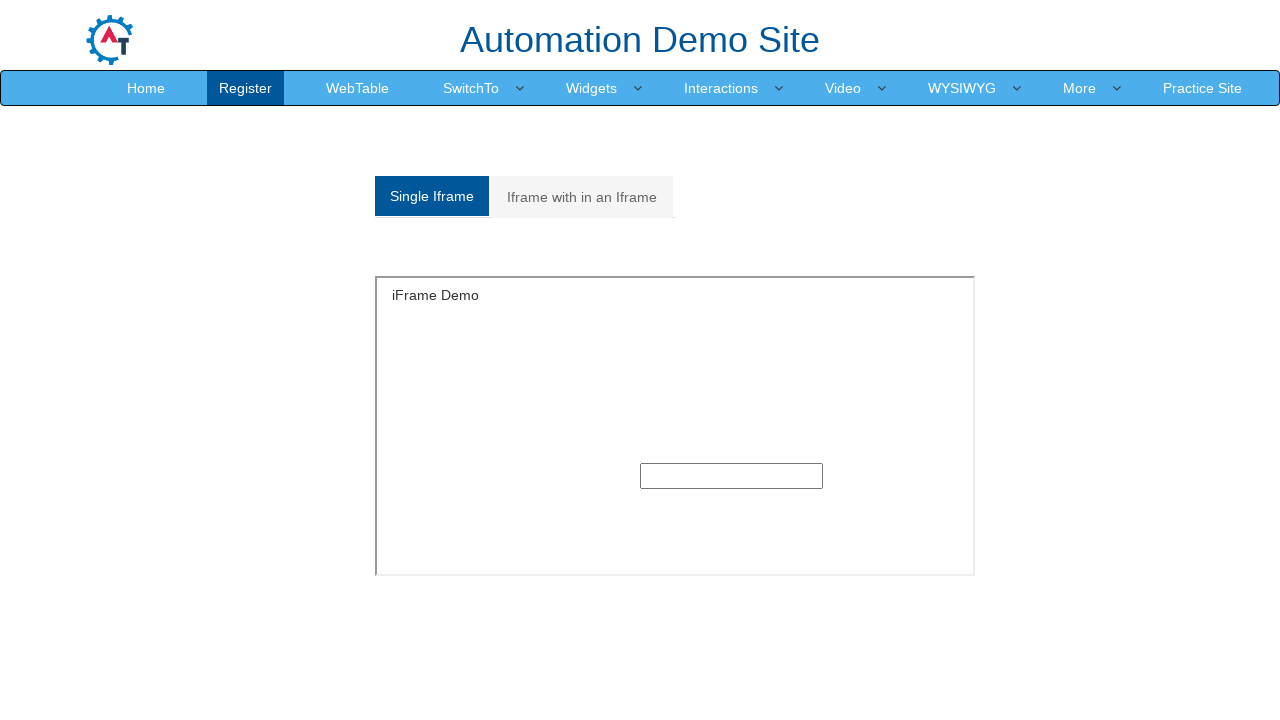

Located the iframe with id 'singleframe'
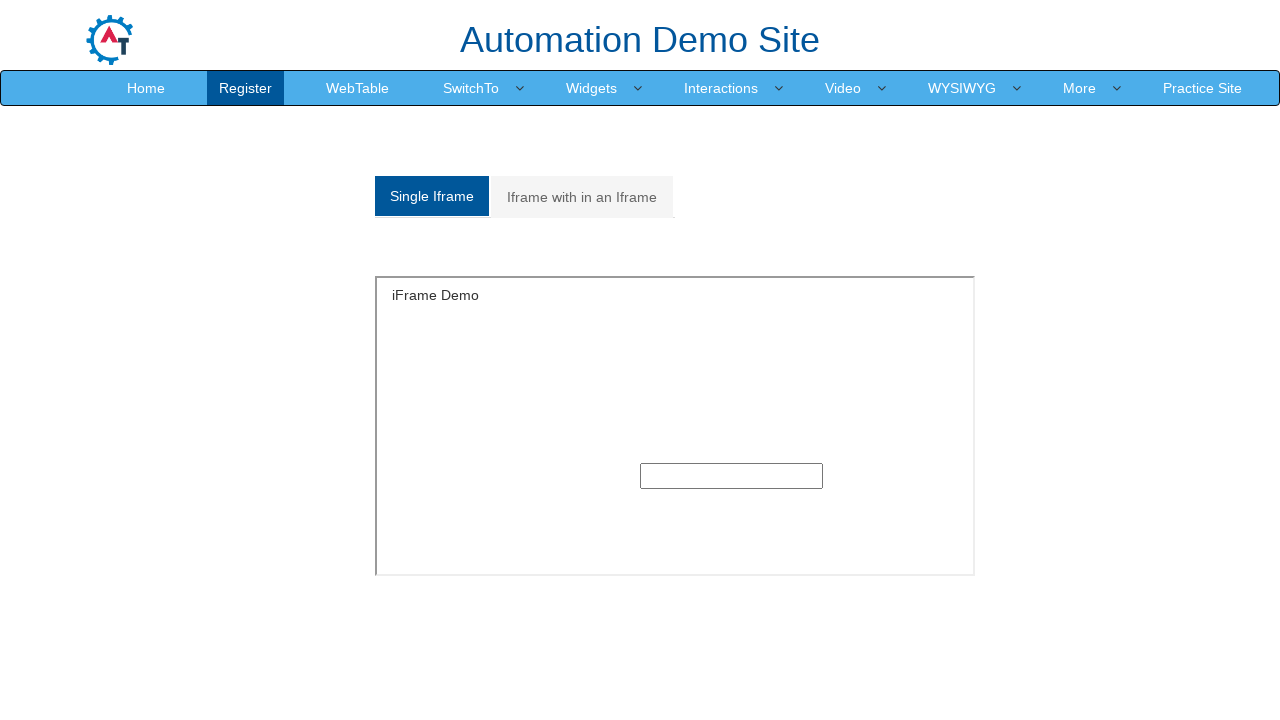

Entered 'test automation sample' into input field within iframe on #singleframe >> internal:control=enter-frame >> input
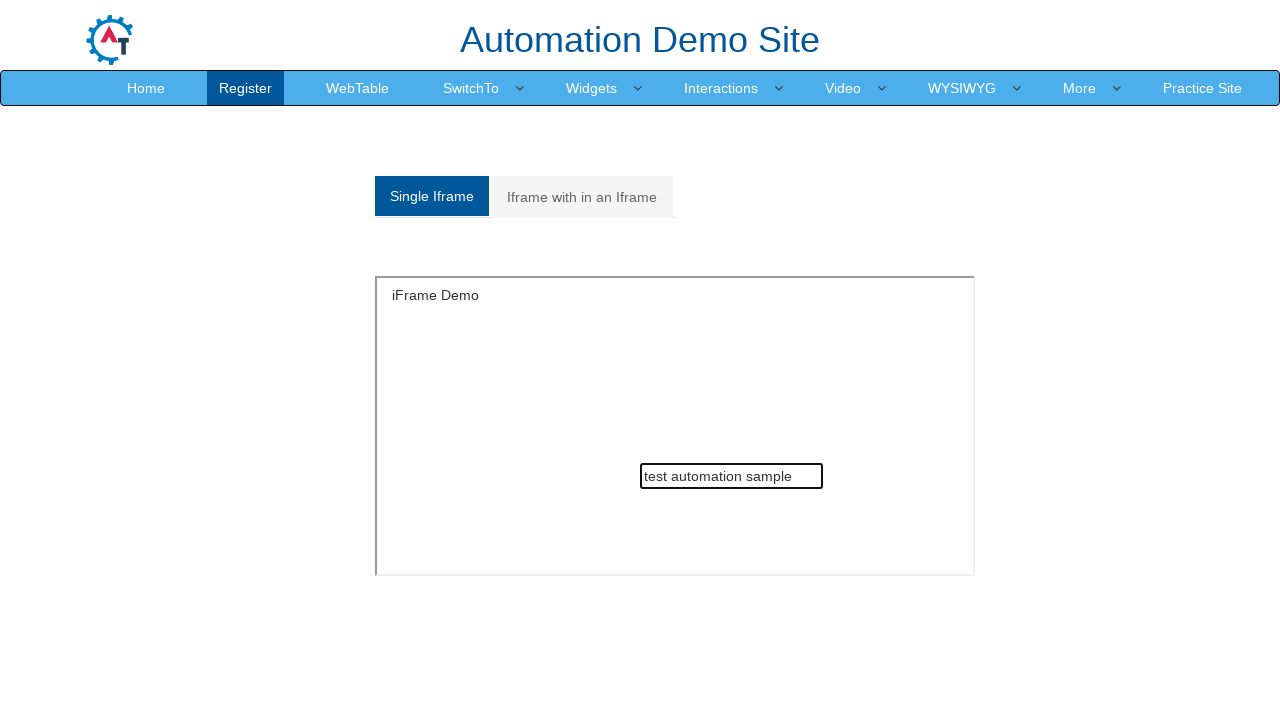

Retrieved page title: 'Frames'
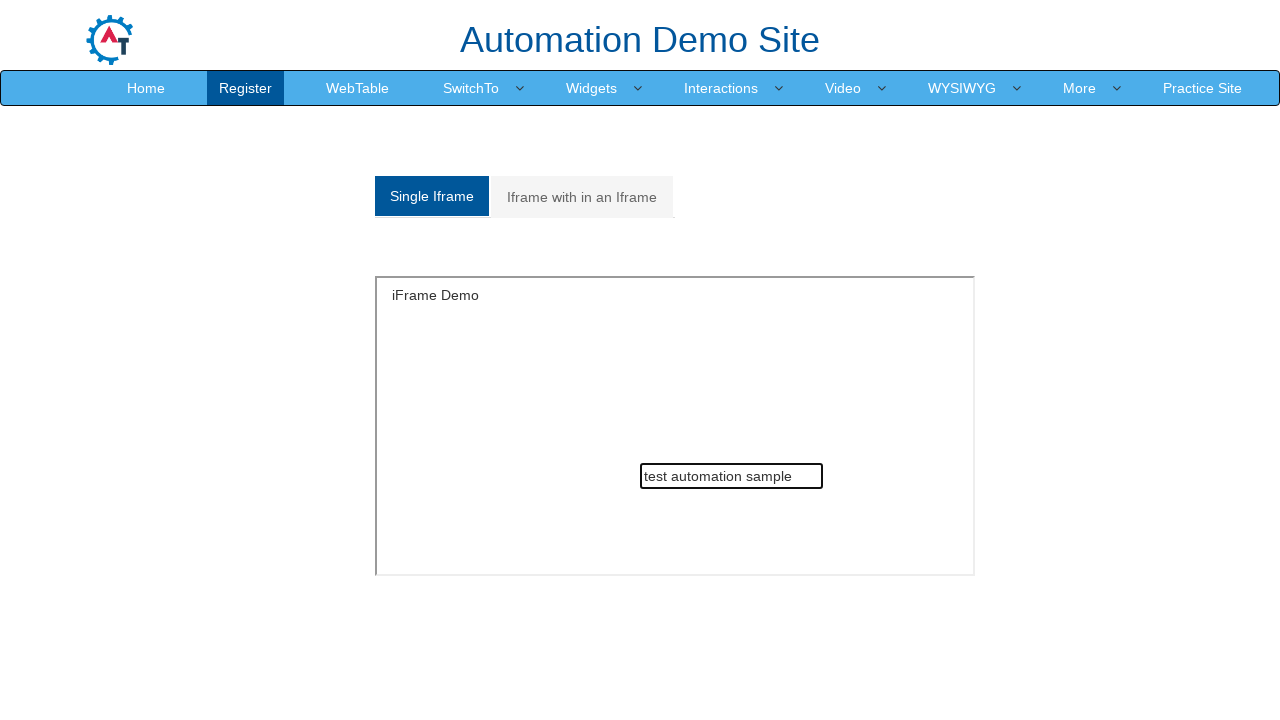

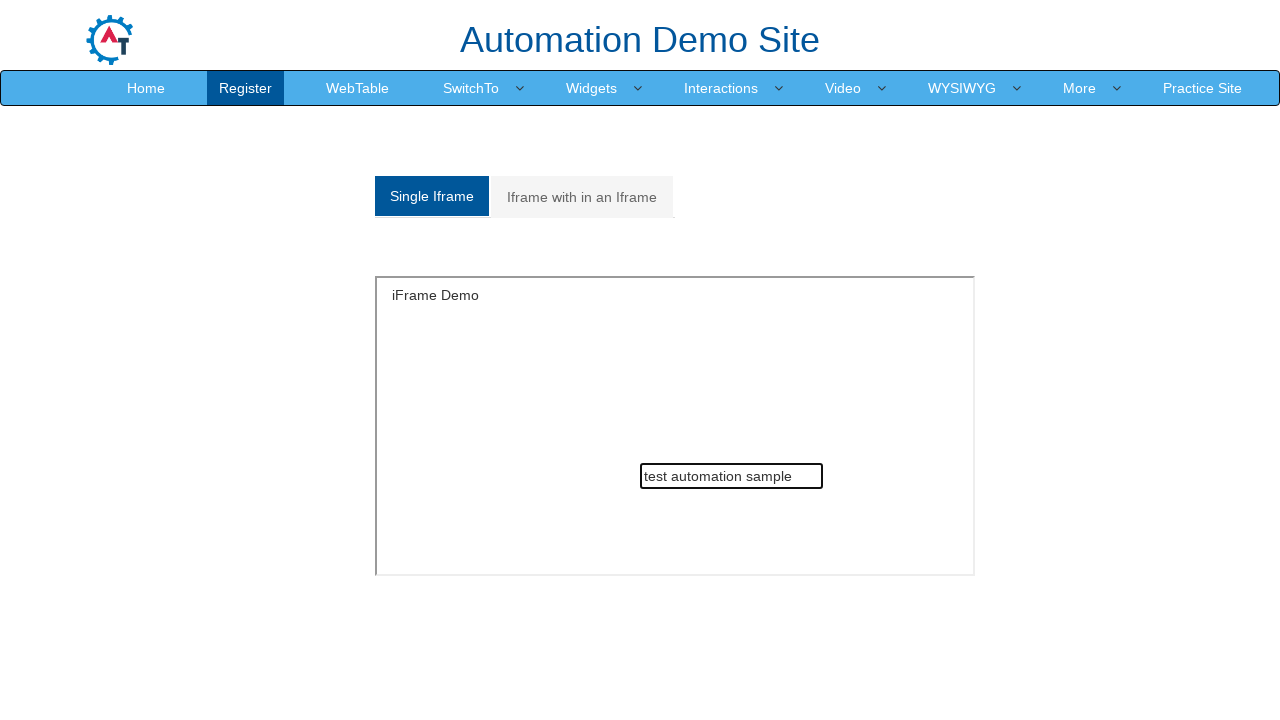